Tests browser window resize functionality by setting the viewport to a specific small dimension (100x50).

Starting URL: http://openclinic.sourceforge.net/openclinic/home/index.php

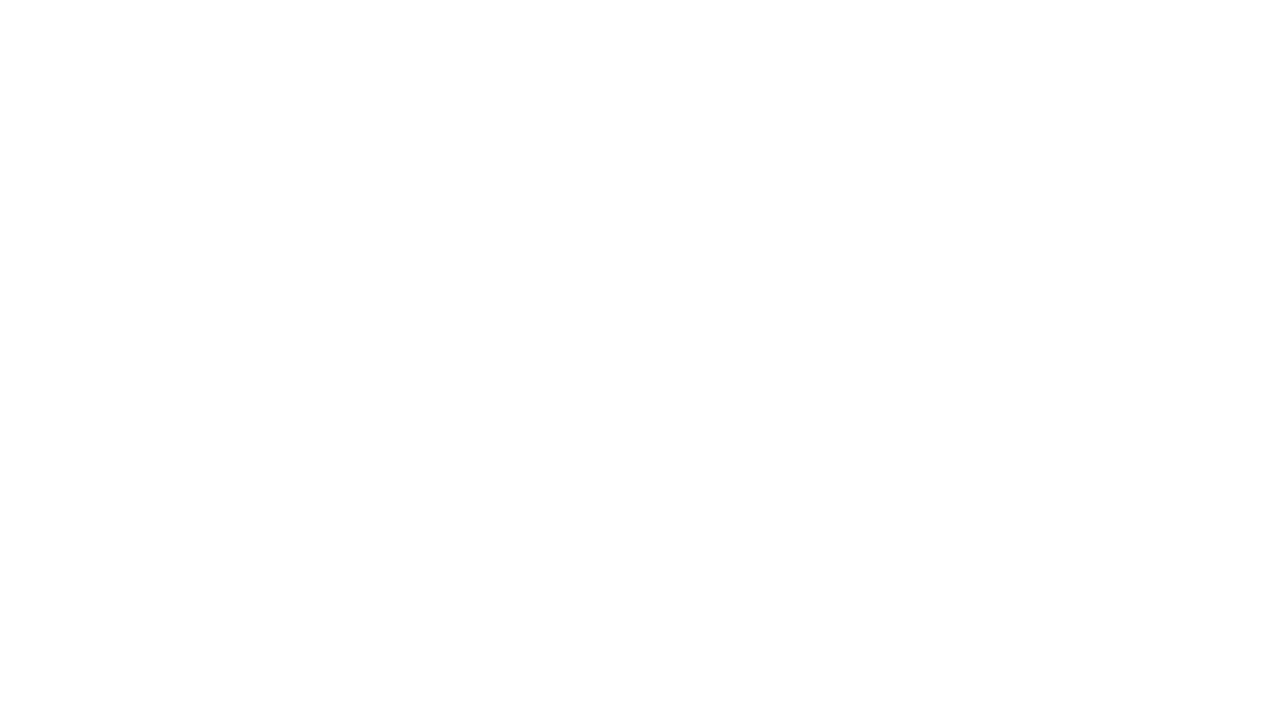

Page loaded - DOM content ready
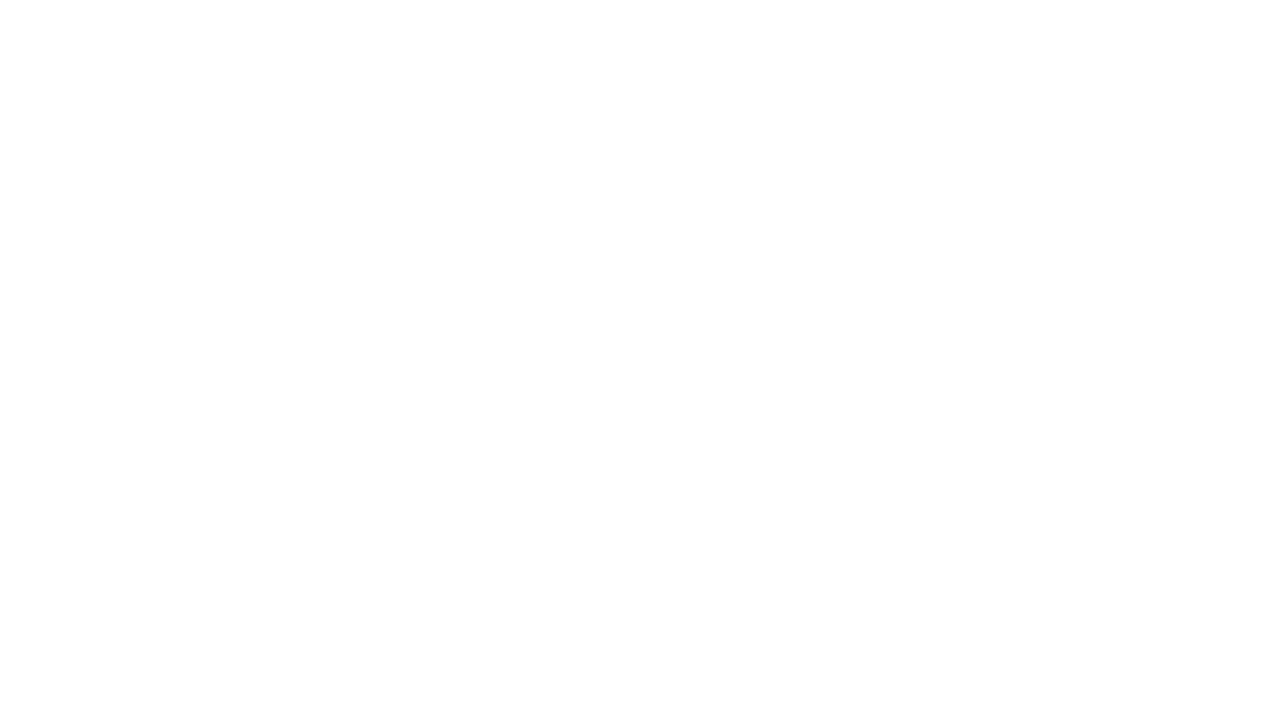

Set viewport size to 100x50 pixels
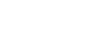

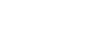